Tests back and forth navigation by clicking on A/B Testing link, verifying the page title, navigating back to home page, and verifying the home page title

Starting URL: https://practice.cydeo.com

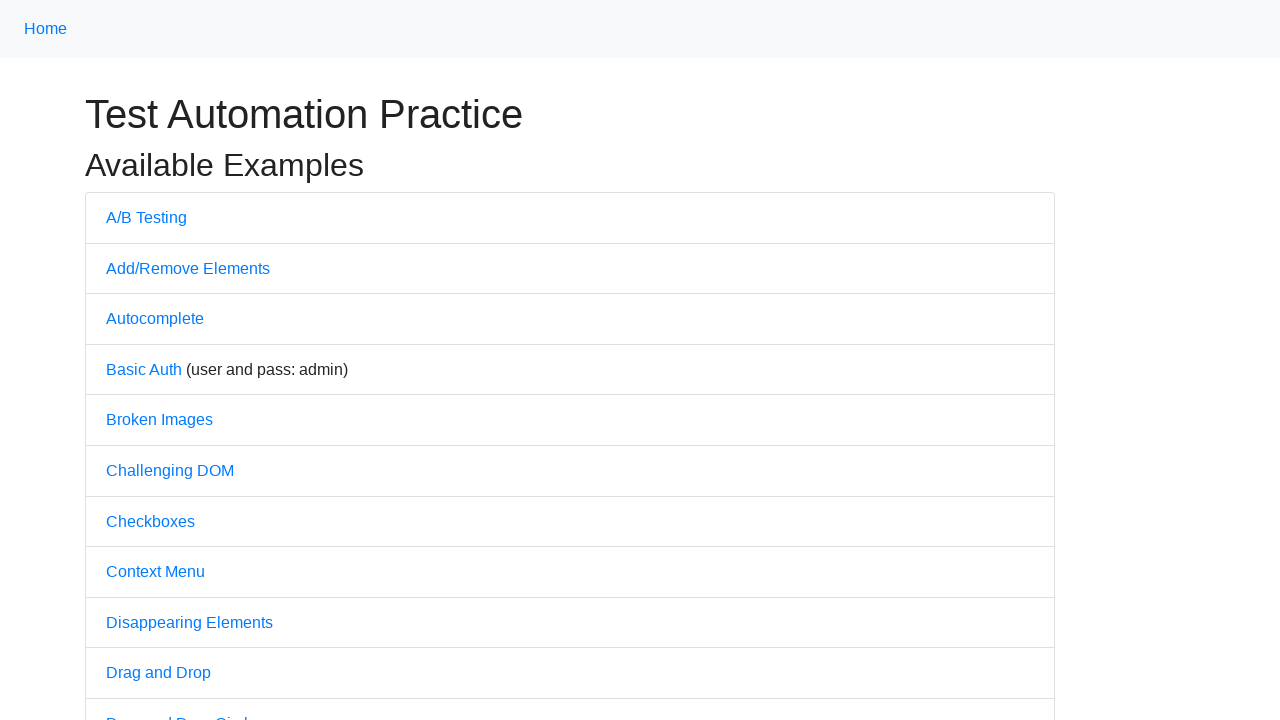

Clicked on A/B Testing link at (146, 217) on a:text('A/B Testing')
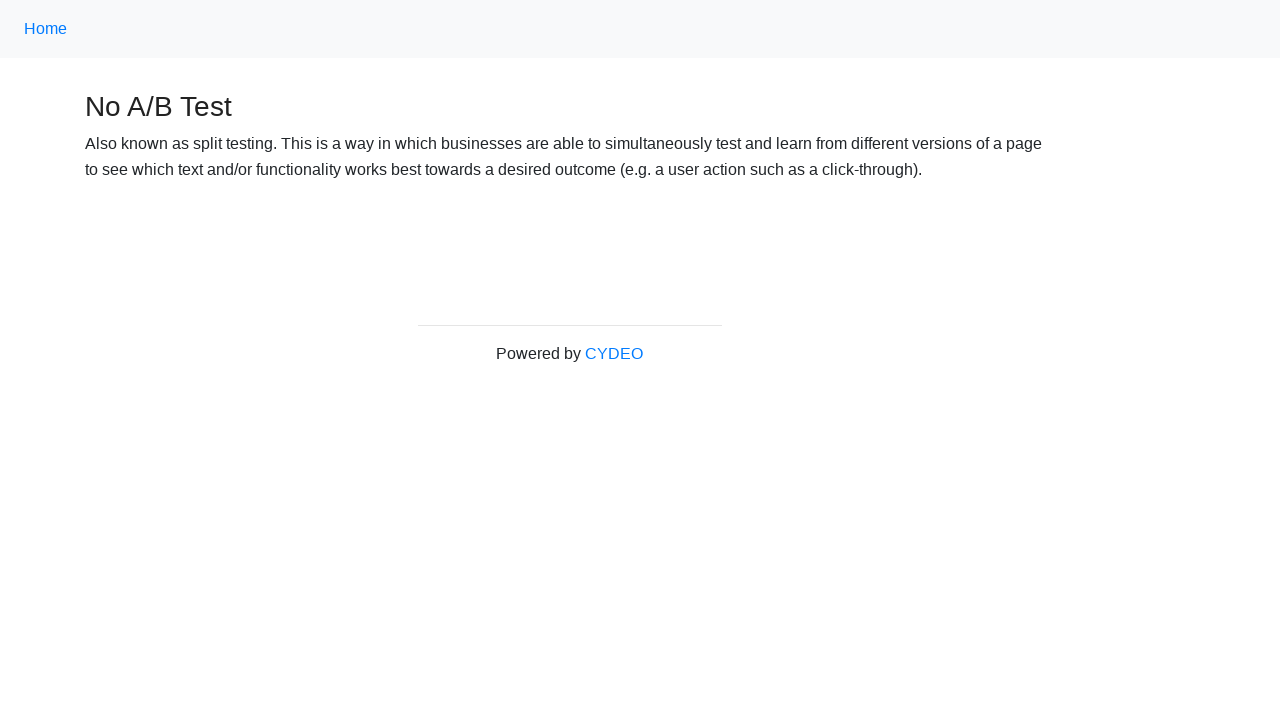

Verified page title is 'No A/B Test'
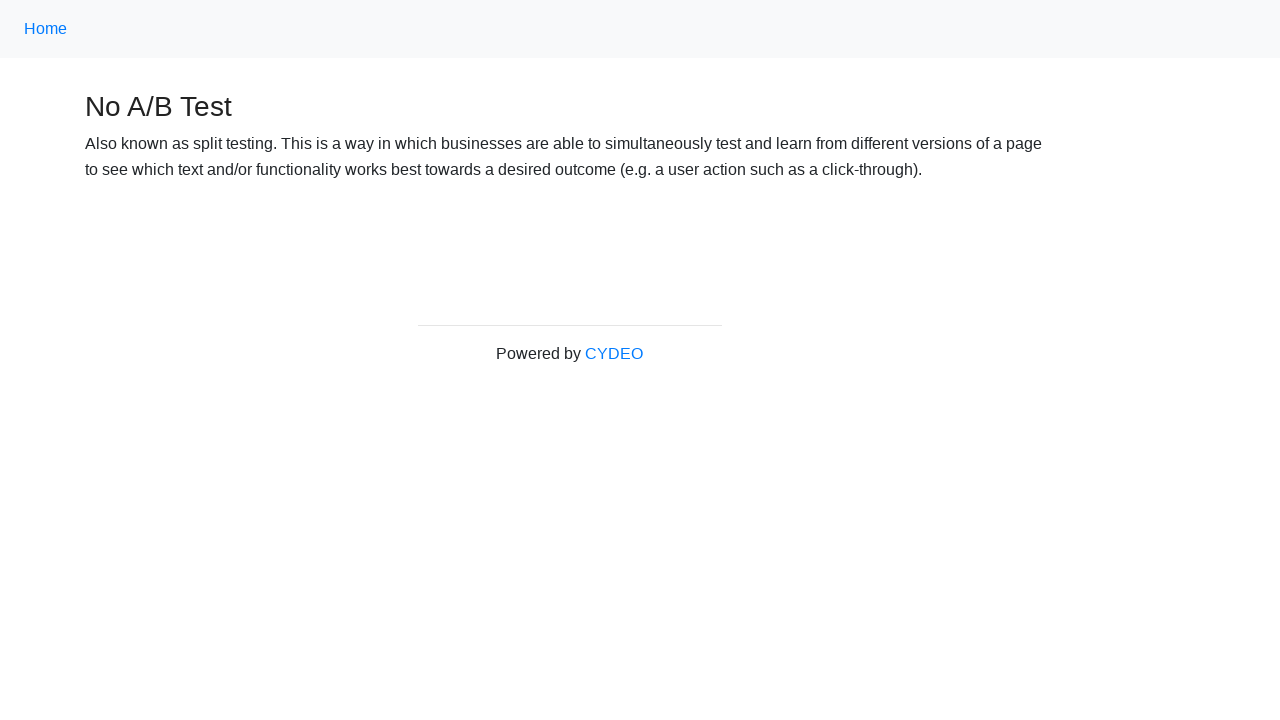

Navigated back to home page
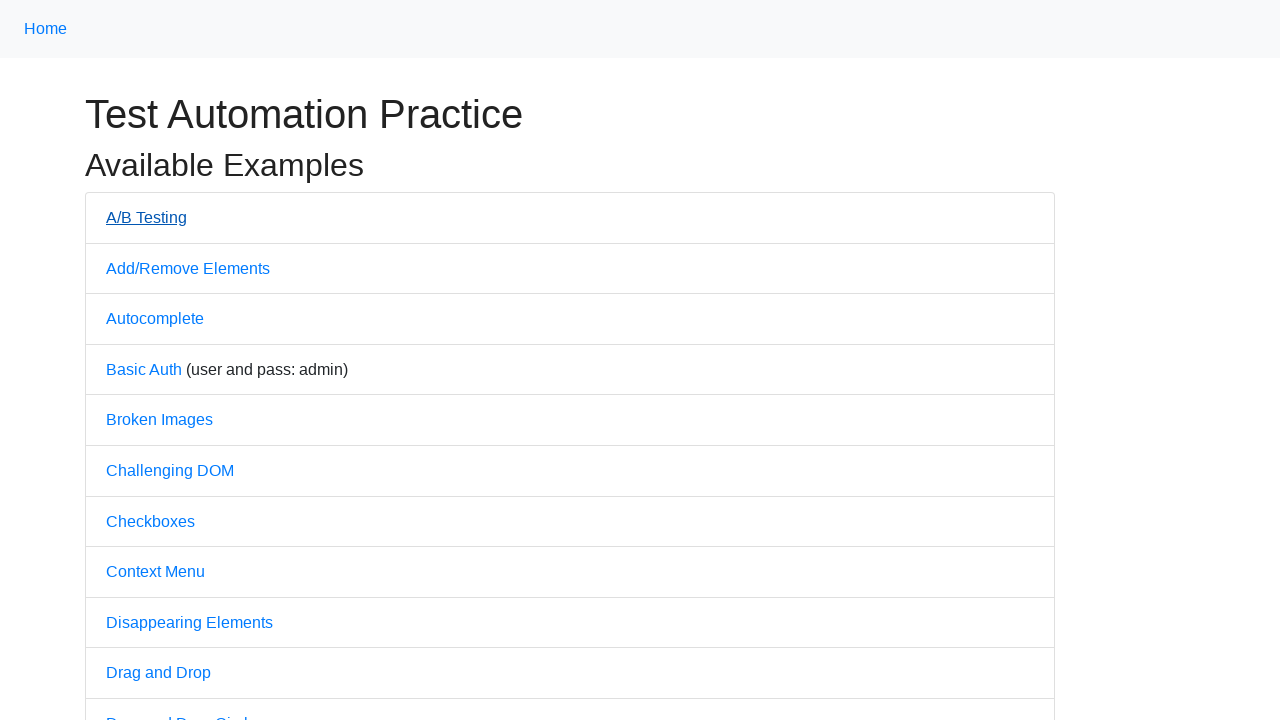

Verified home page title is 'Practice'
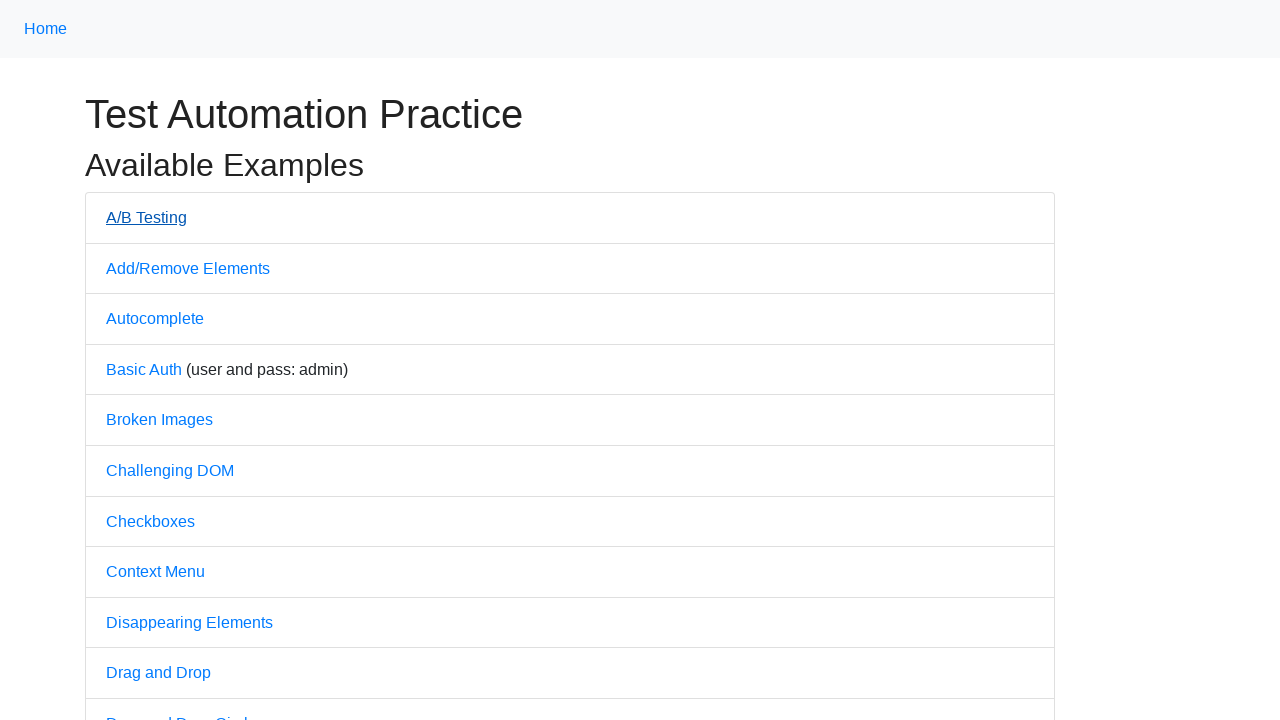

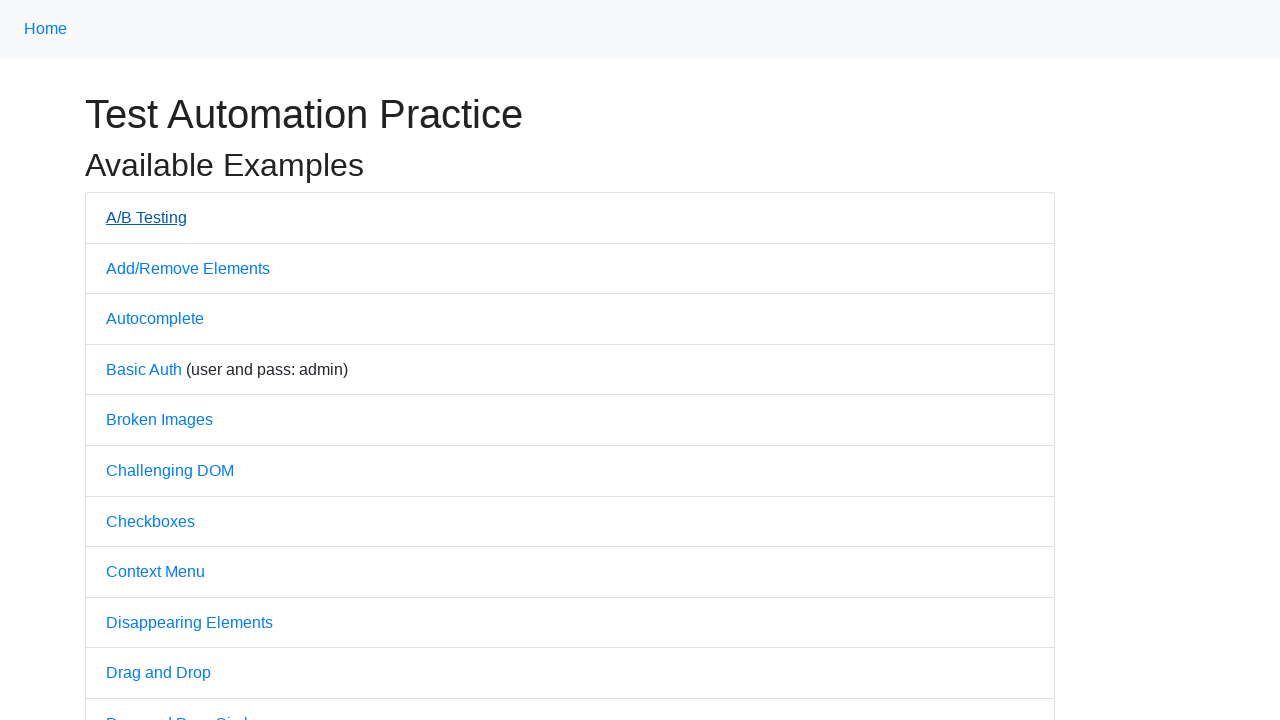